Tests registration form validation when username is too short (less than 7 characters)

Starting URL: http://bit.ly/dxqatest-online

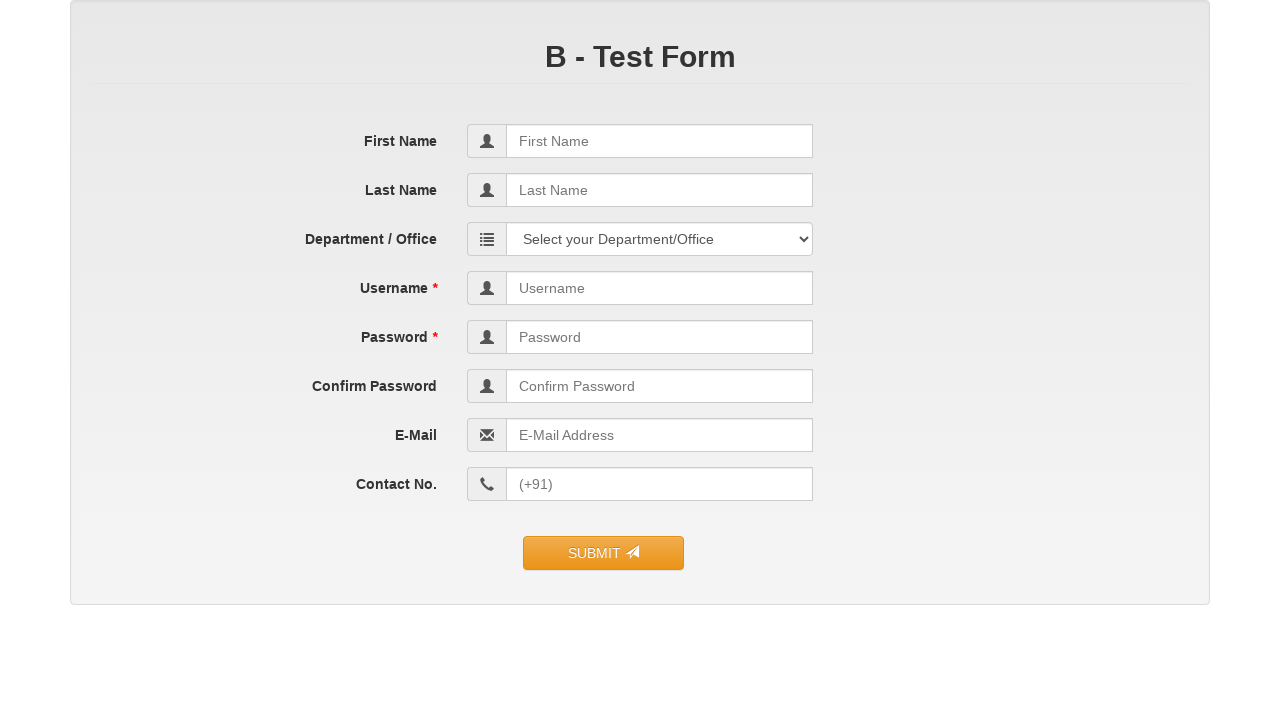

Filled first name field with 'Vivek' on input[name='first_name']
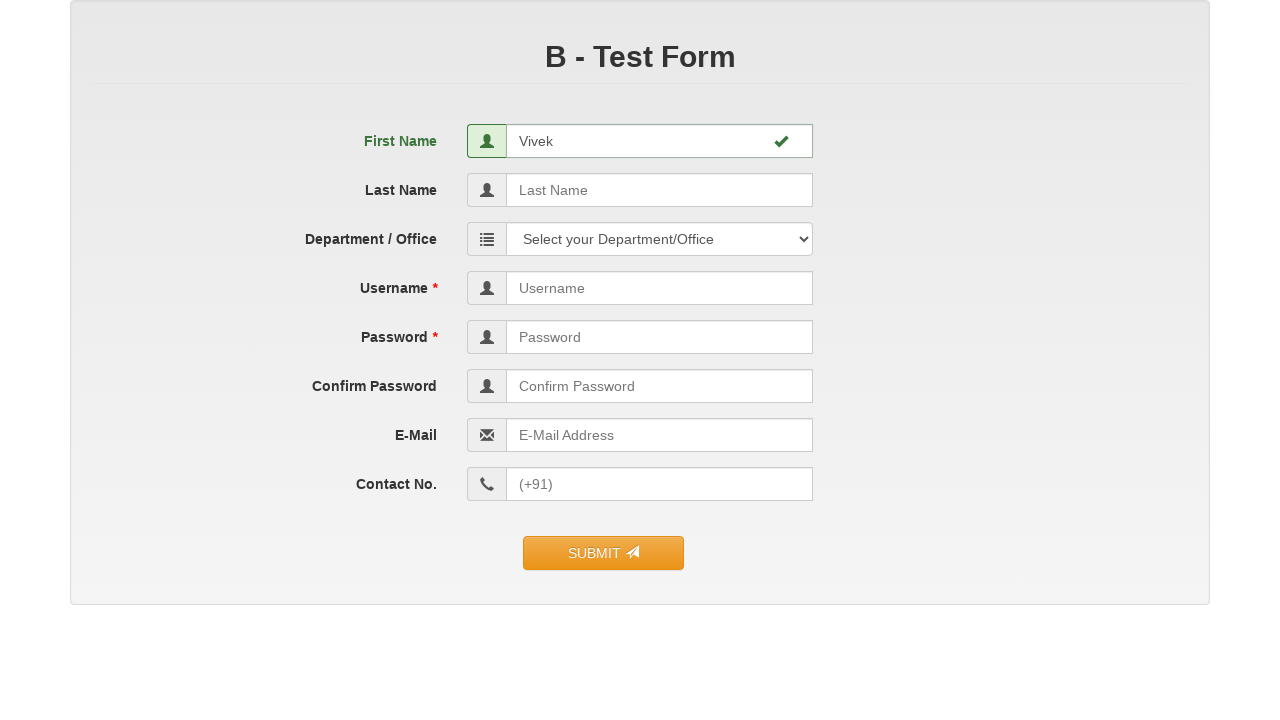

Filled last name field with 'Yadav' on input[name='last_name']
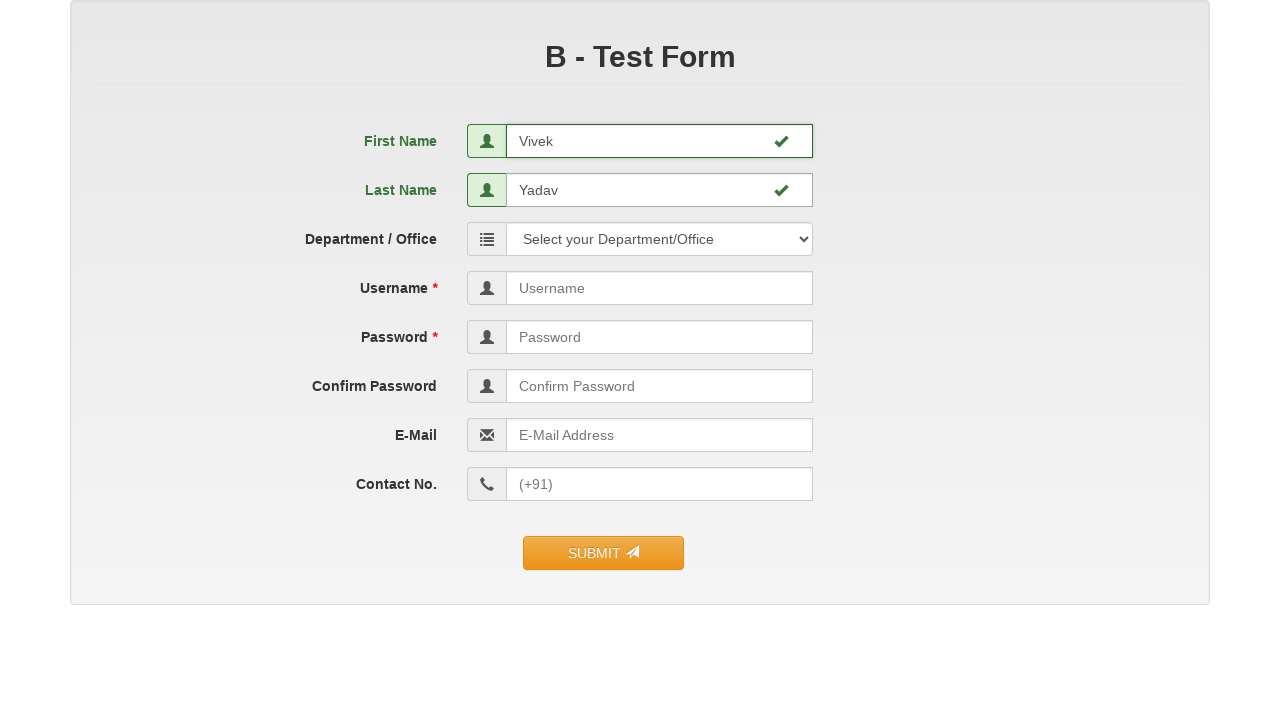

Filled password field with 'Vivek@123' on input[name='user_password']
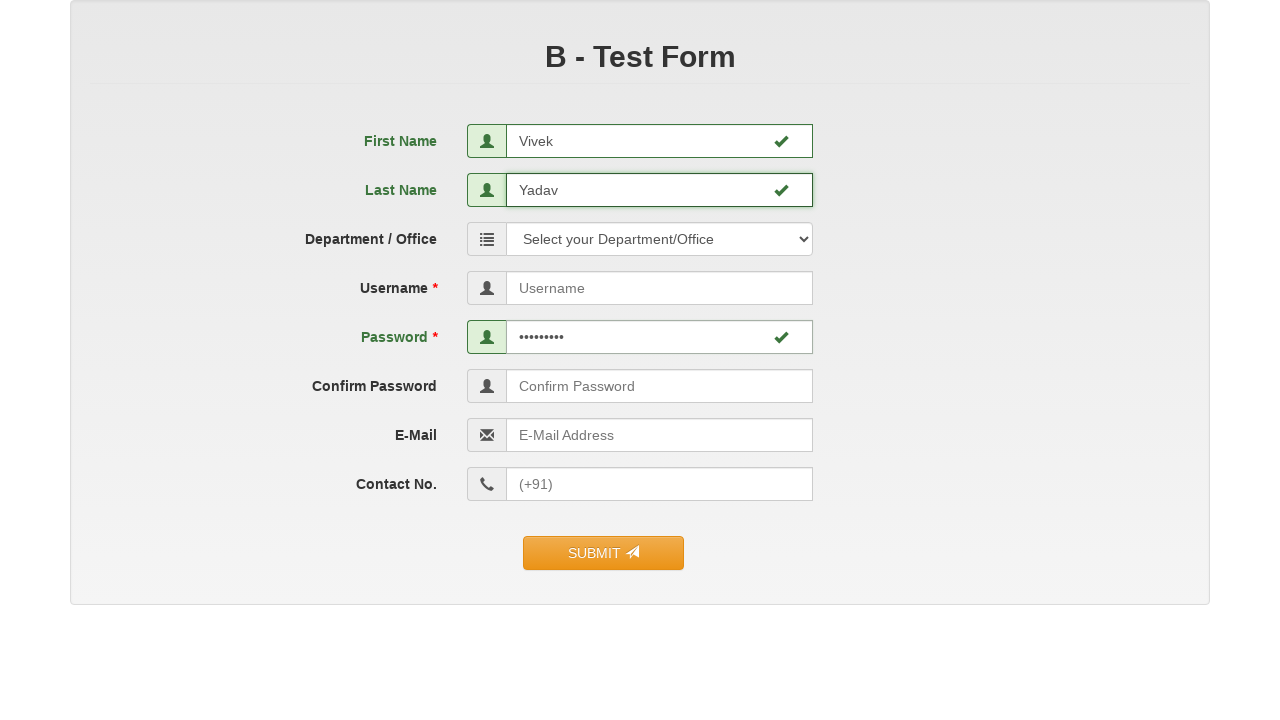

Filled confirm password field with 'Vivek@123' on input[name='confirm_password']
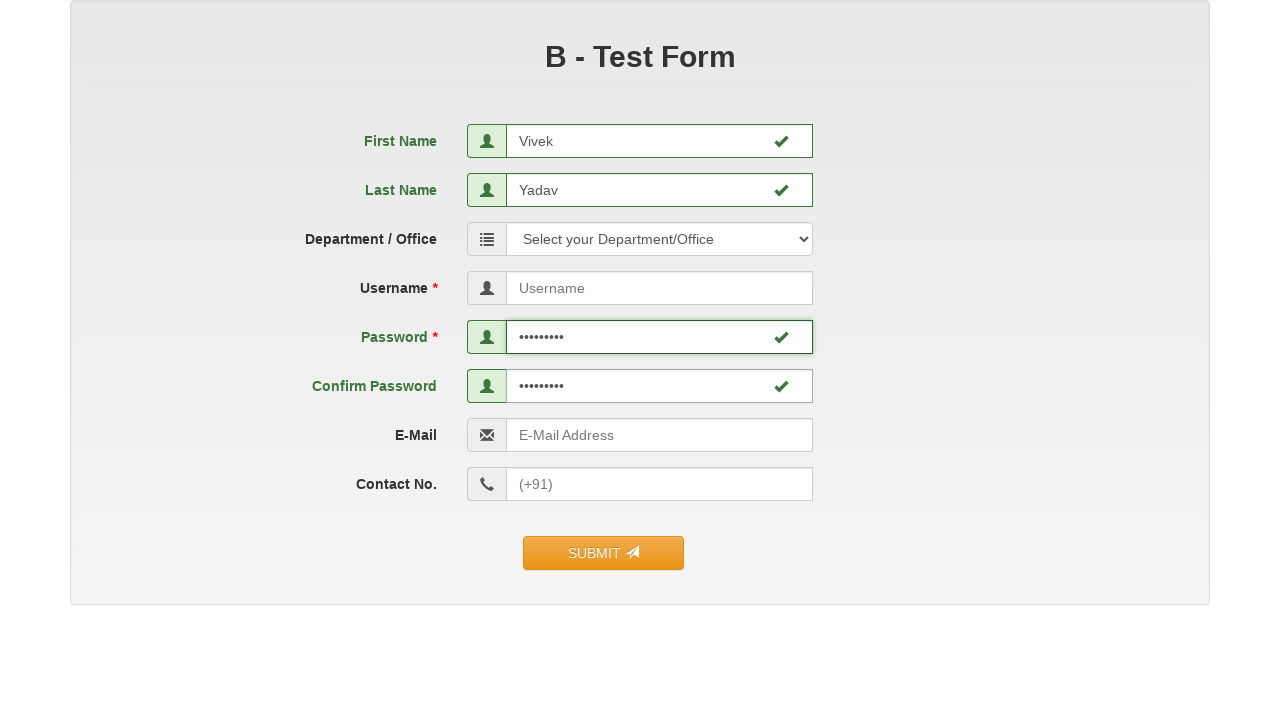

Filled email field with 'vivekdv01@gmail.com' on input[name='email']
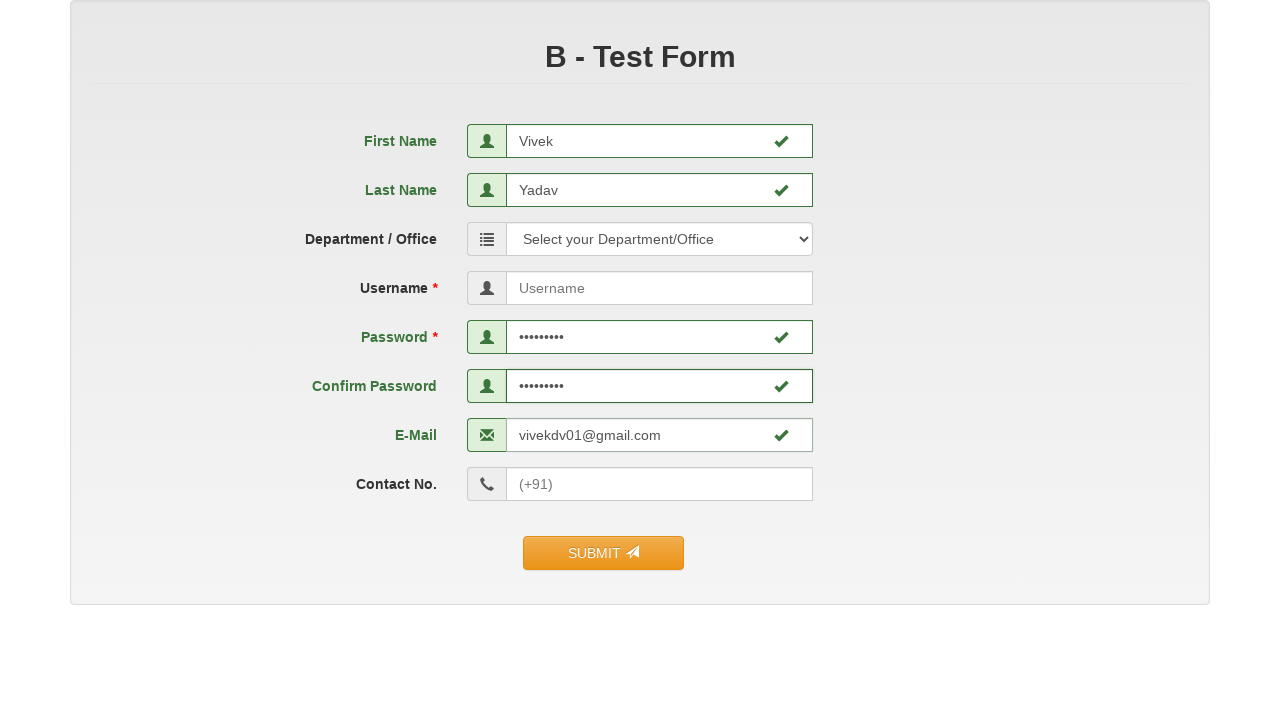

Filled username field with 'vivekdv' (6 characters - too short, less than 7 required) on input[name='user_name']
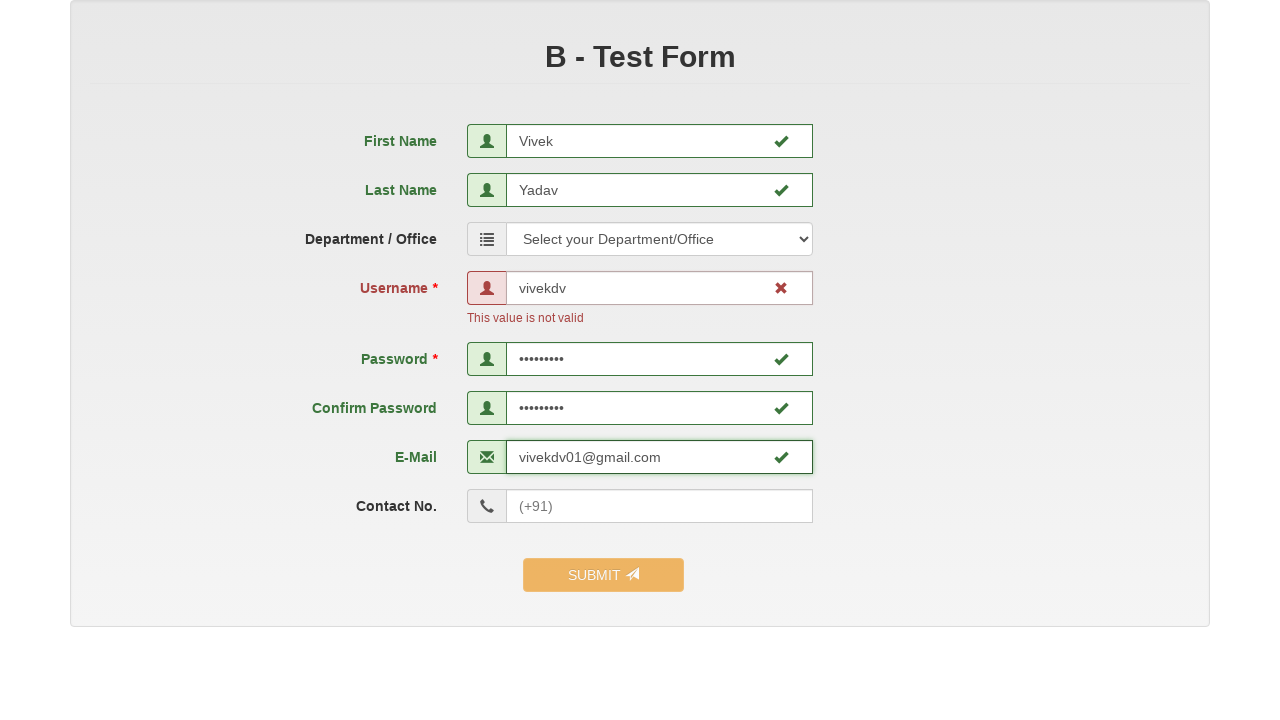

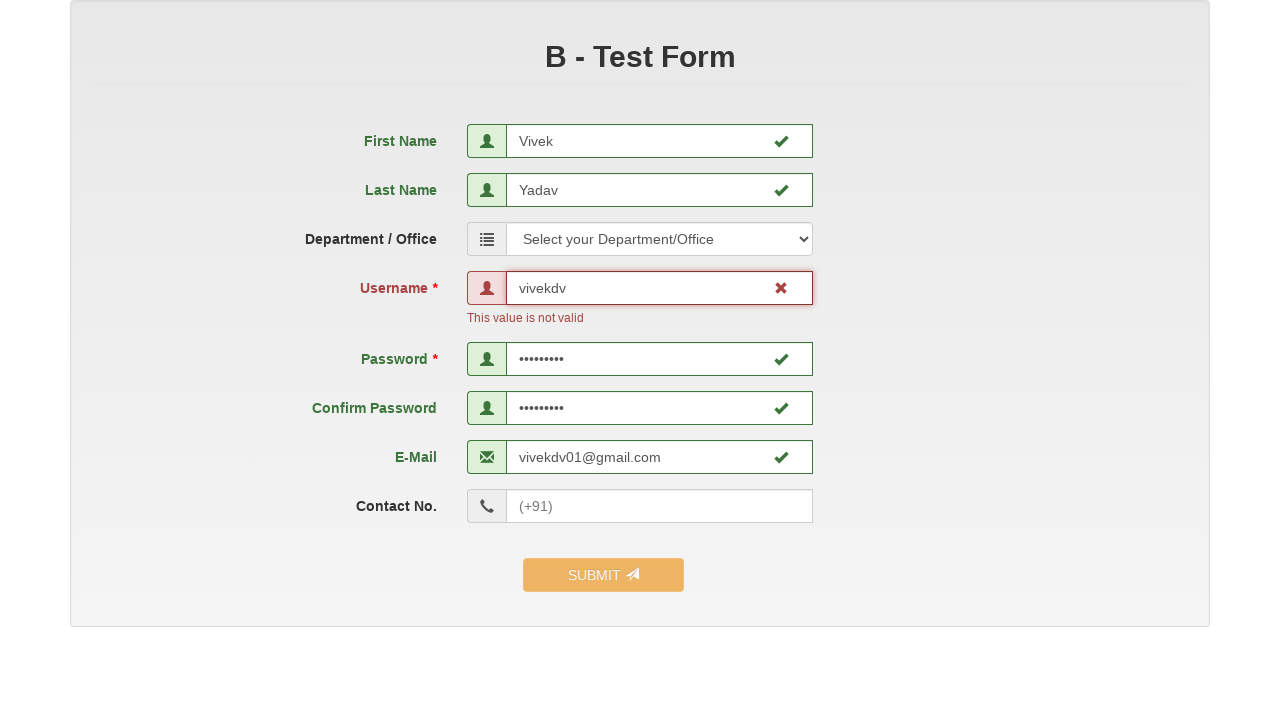